Tests keyboard input functionality by clicking on a name field, entering text, and clicking a button on a keypress demo page

Starting URL: https://formy-project.herokuapp.com/keypress

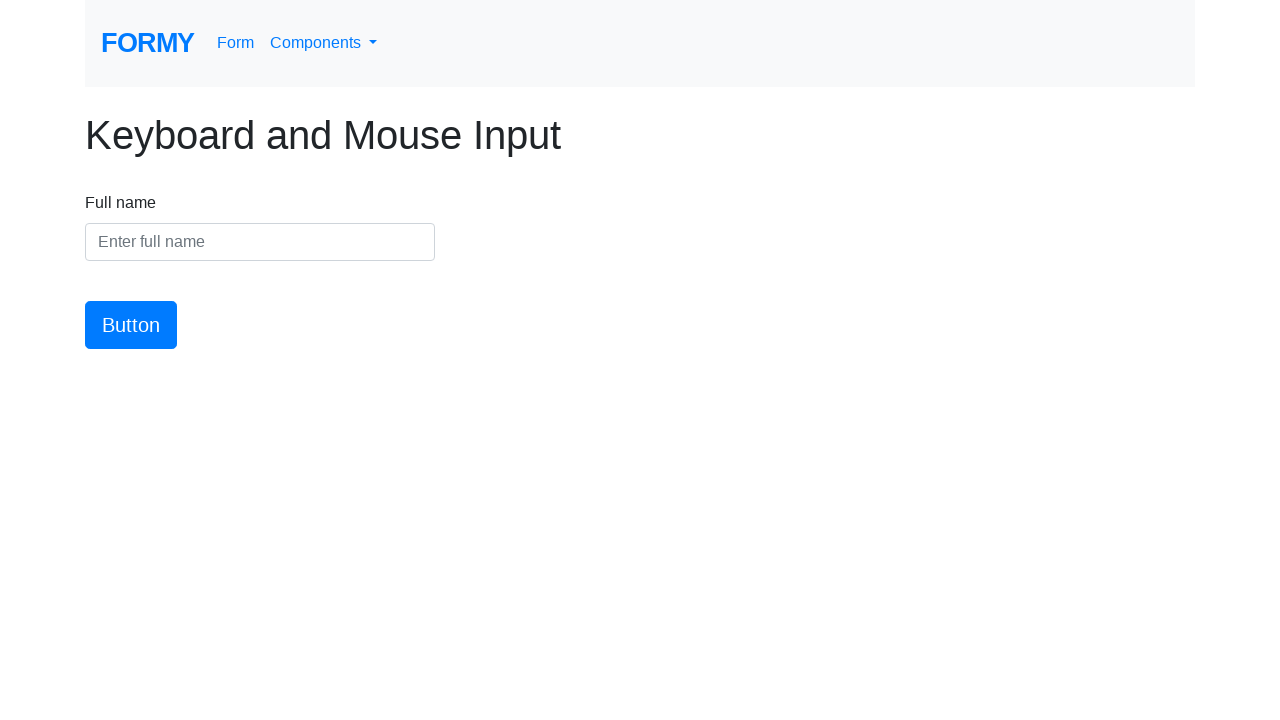

Clicked on the name input field at (260, 242) on #name
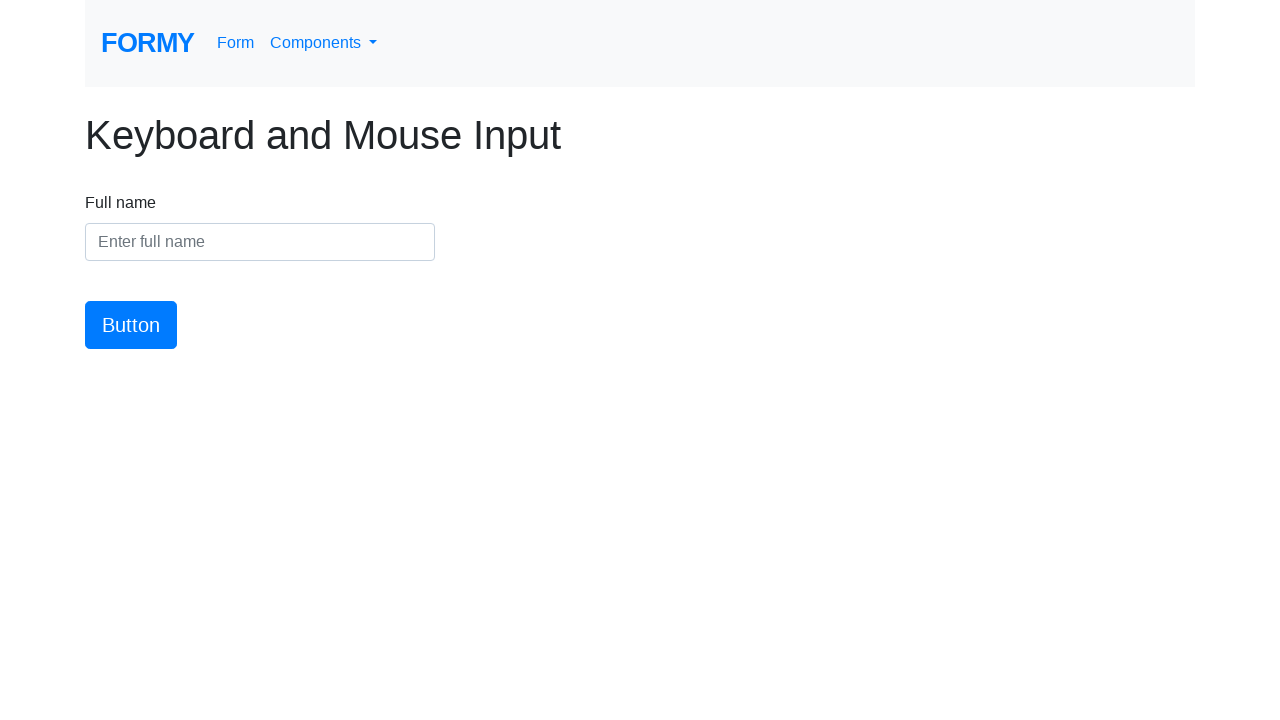

Entered 'Oksana Bulyk' into the name field on #name
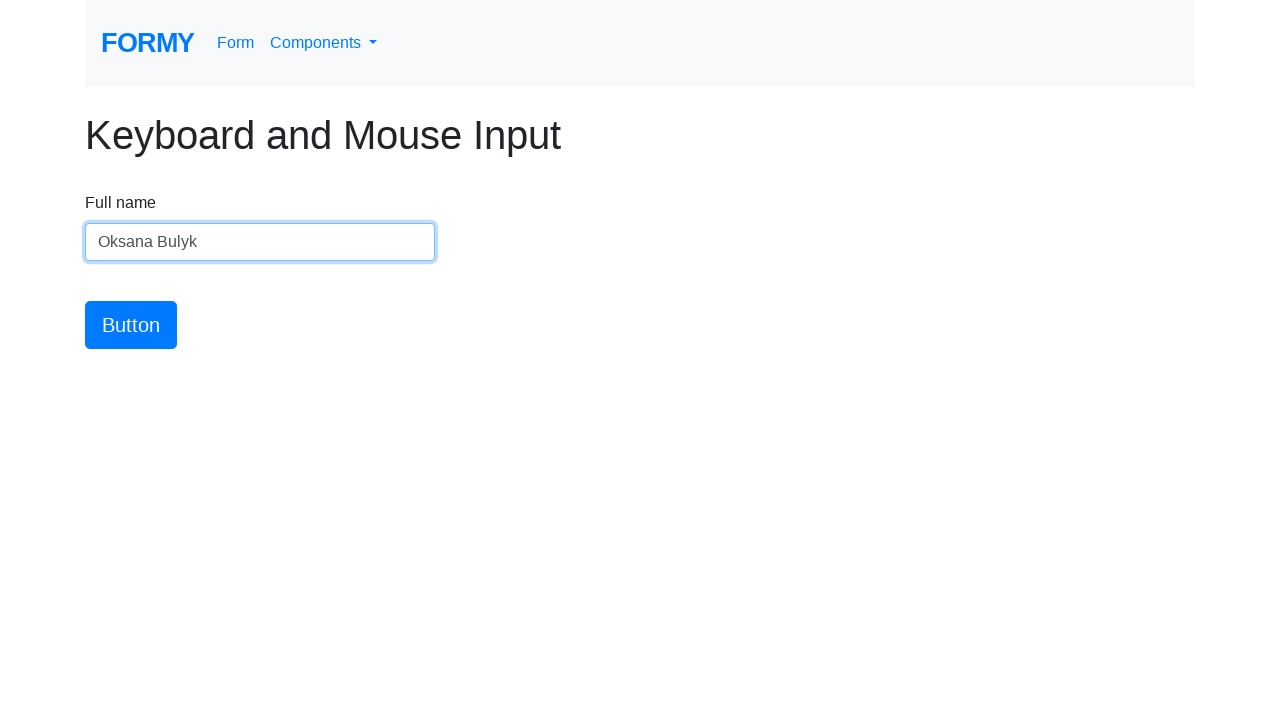

Clicked the button to submit keyboard input at (131, 325) on #button
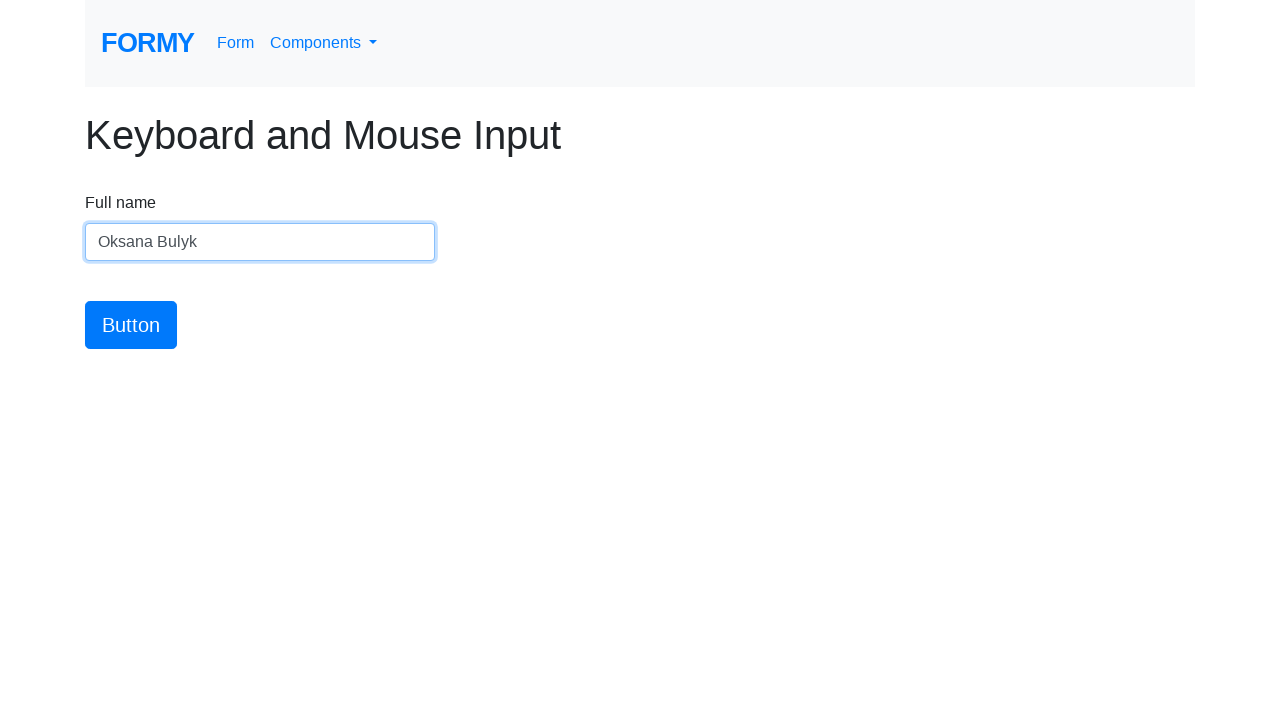

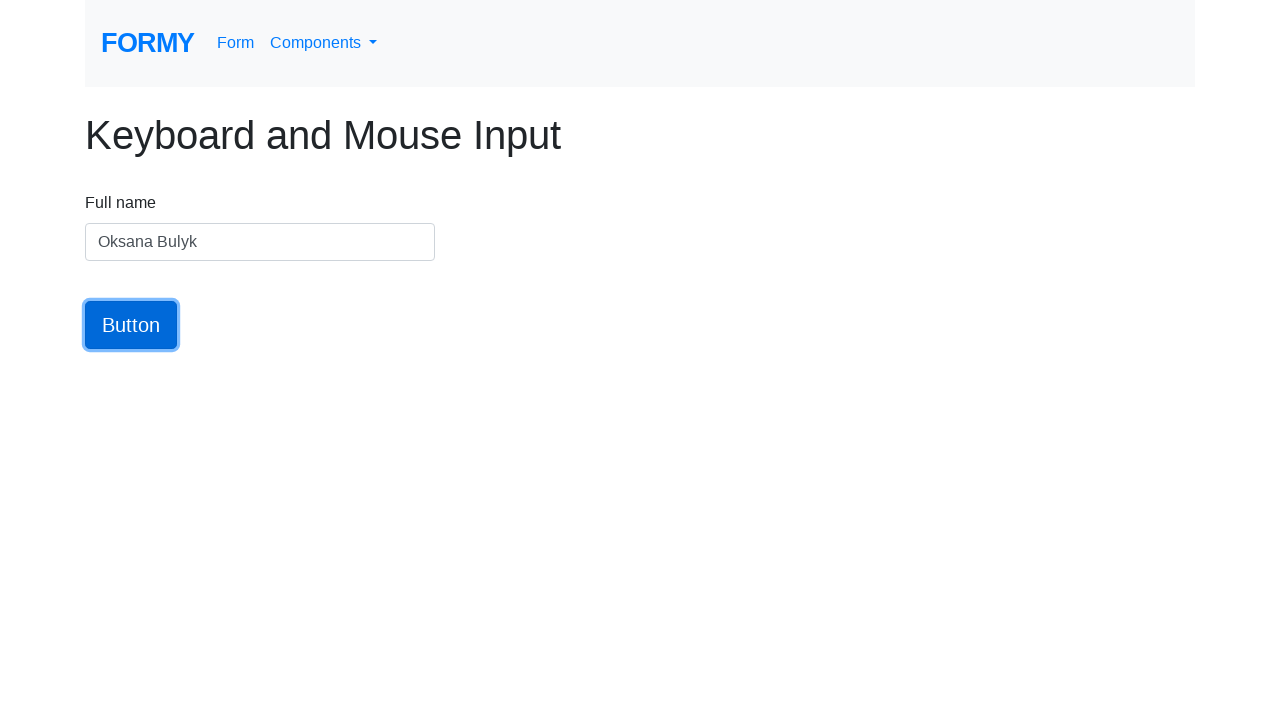